Tests browser window positioning by navigating to a website and changing the window position on screen using coordinates.

Starting URL: https://vctcpune.com/

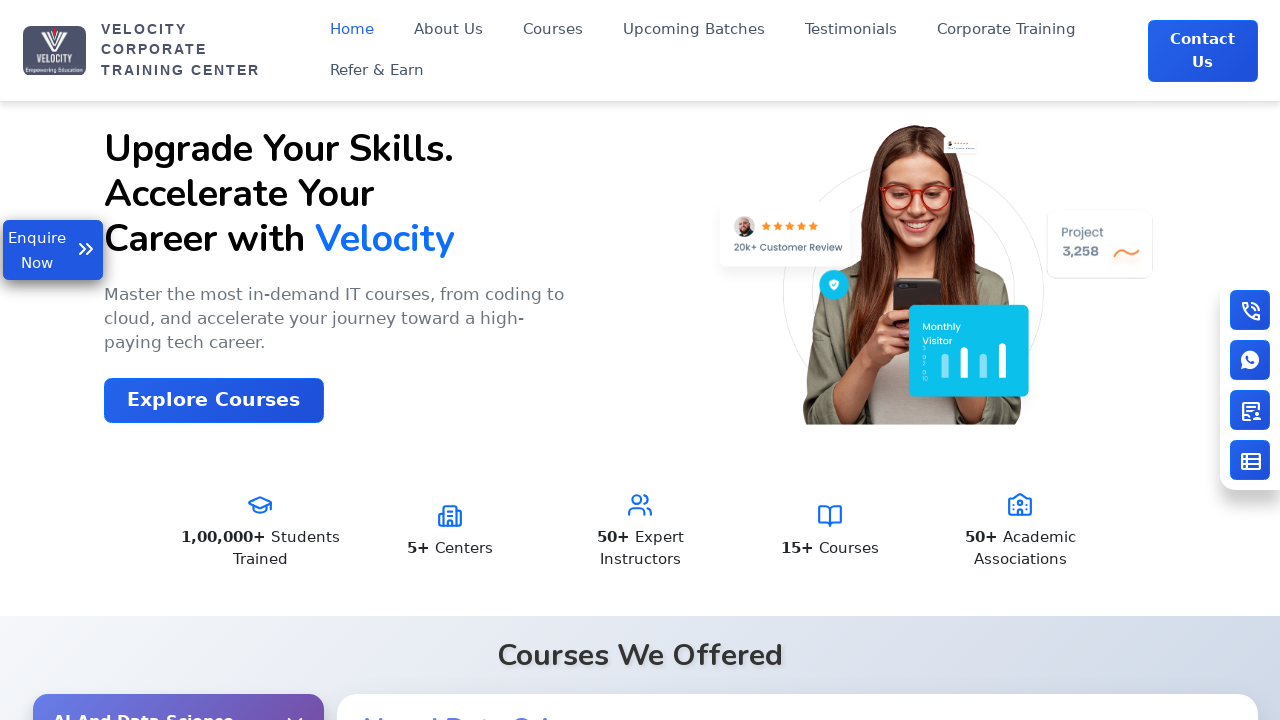

Retrieved current viewport size
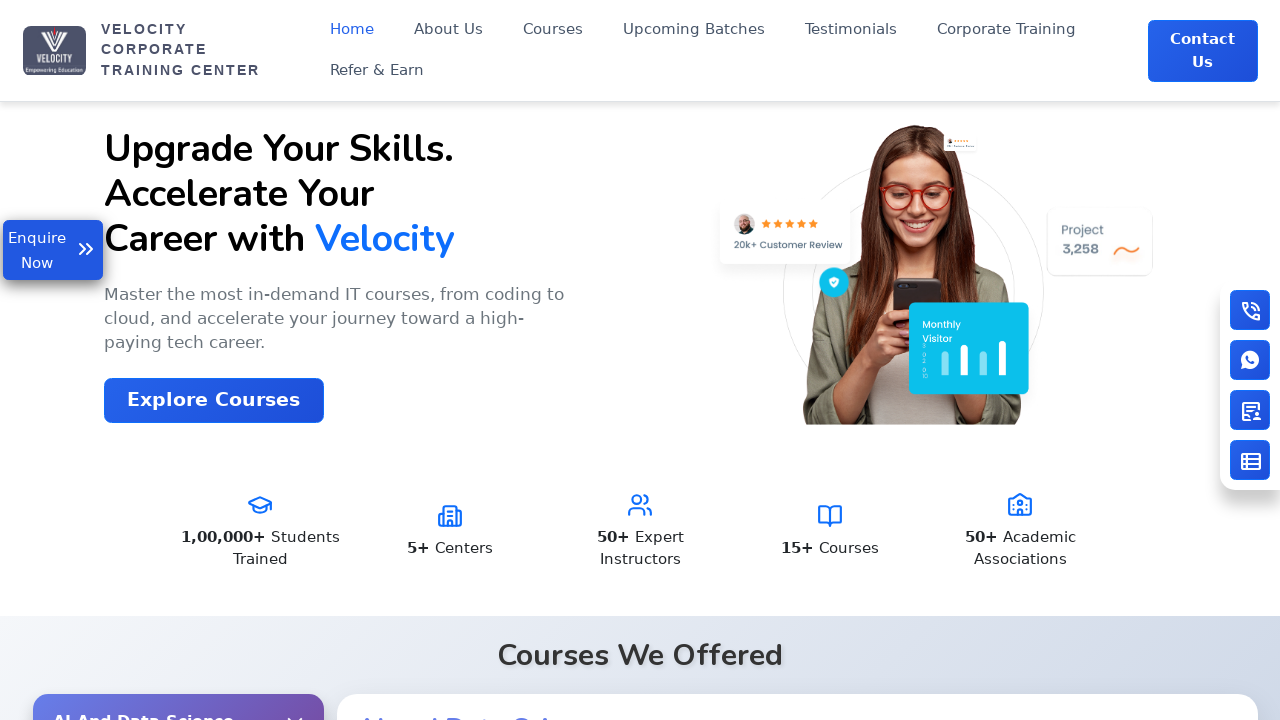

Executed JavaScript to move window to coordinates (800, 500)
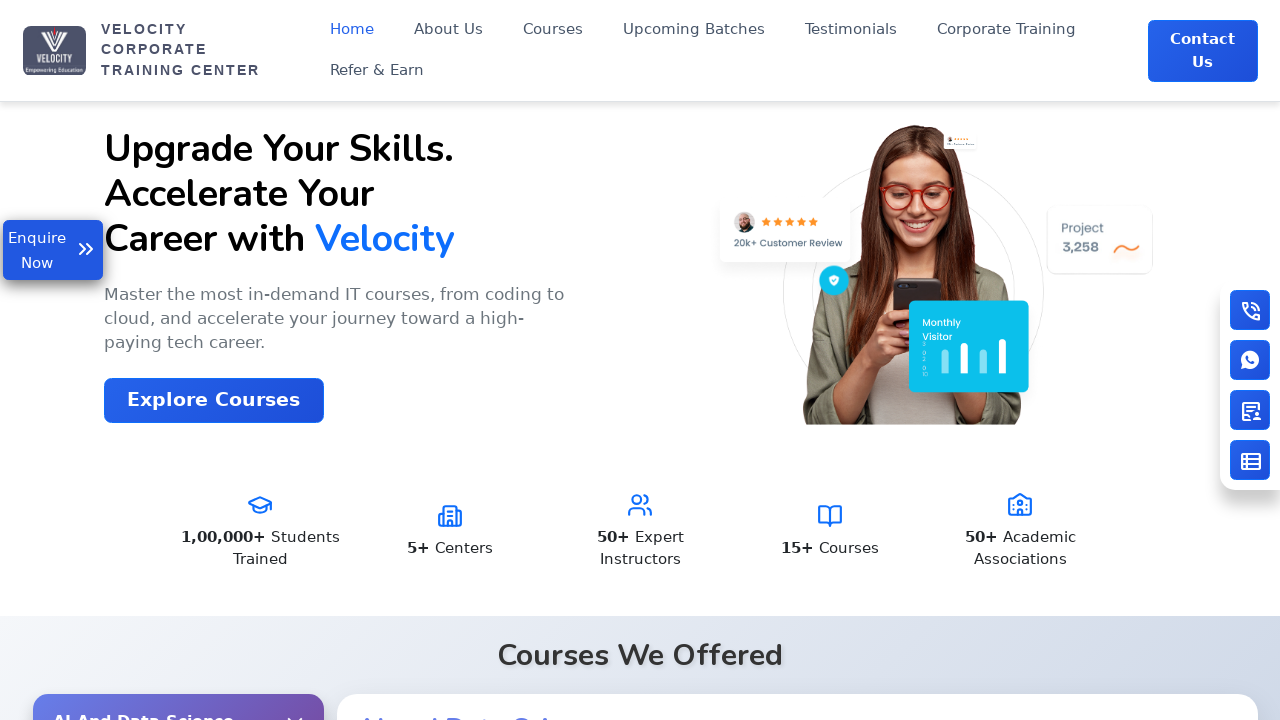

Waited 300ms for window position change to complete
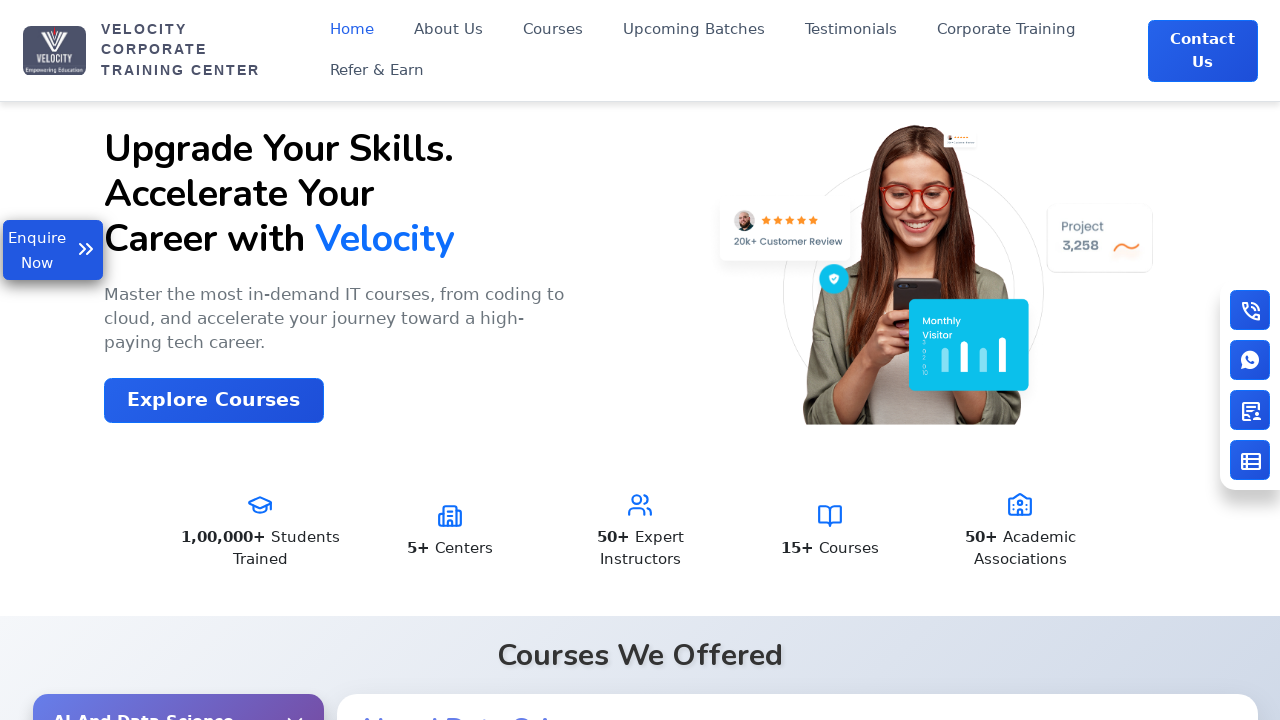

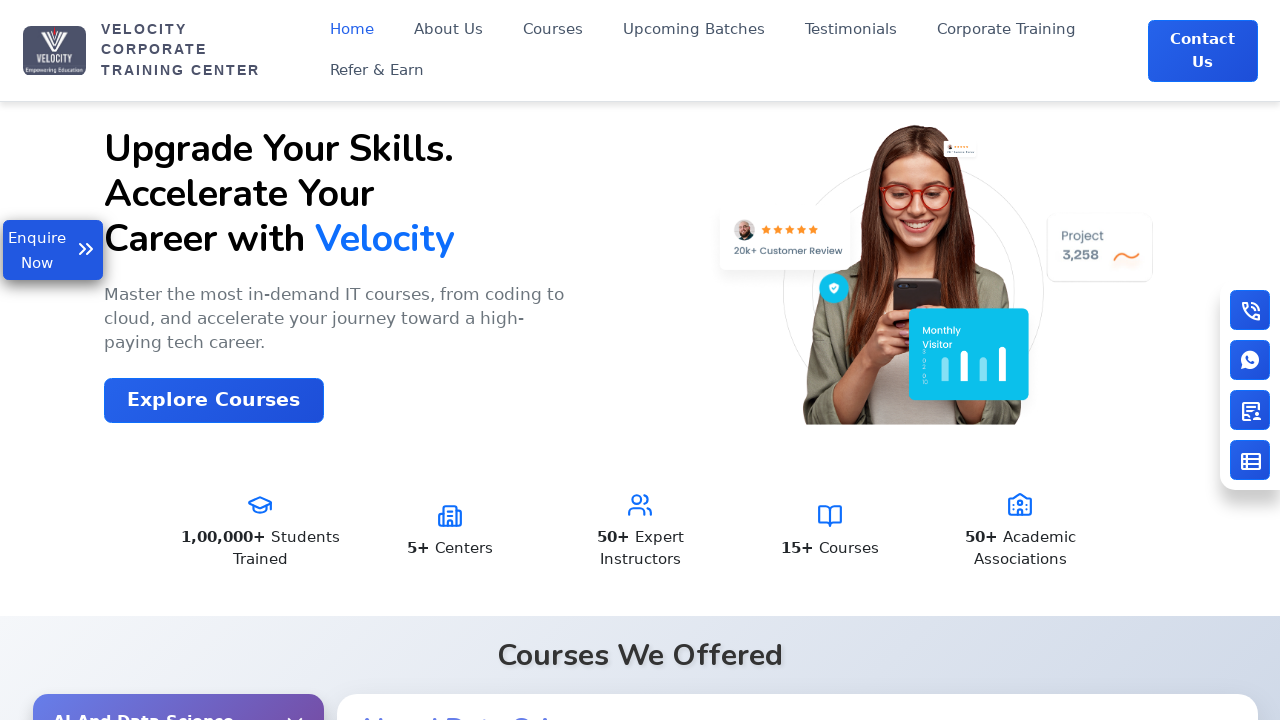